Tests the Class Attribute page on UI Testing Playground by navigating to it, clicking a button with dynamic class attribute, and accepting the resulting alert dialog.

Starting URL: http://uitestingplayground.com/

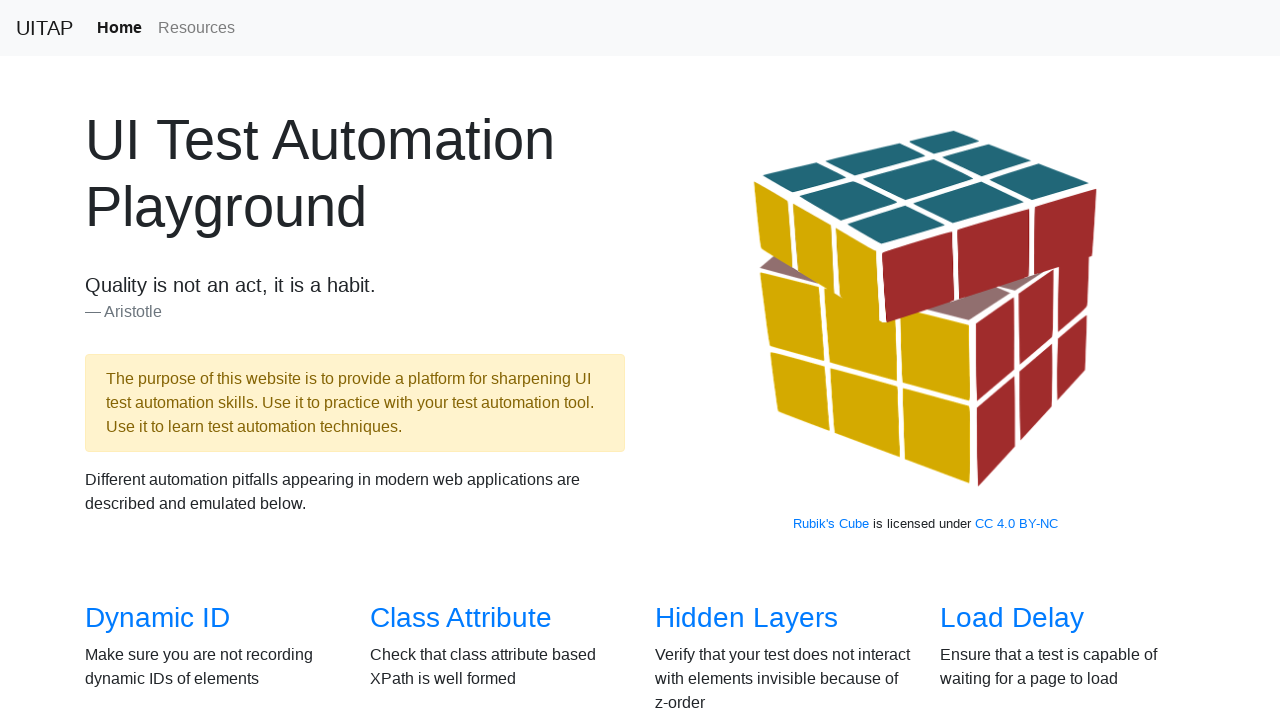

Clicked on Class Attribute link to navigate to test page at (461, 618) on a[href='/classattr']
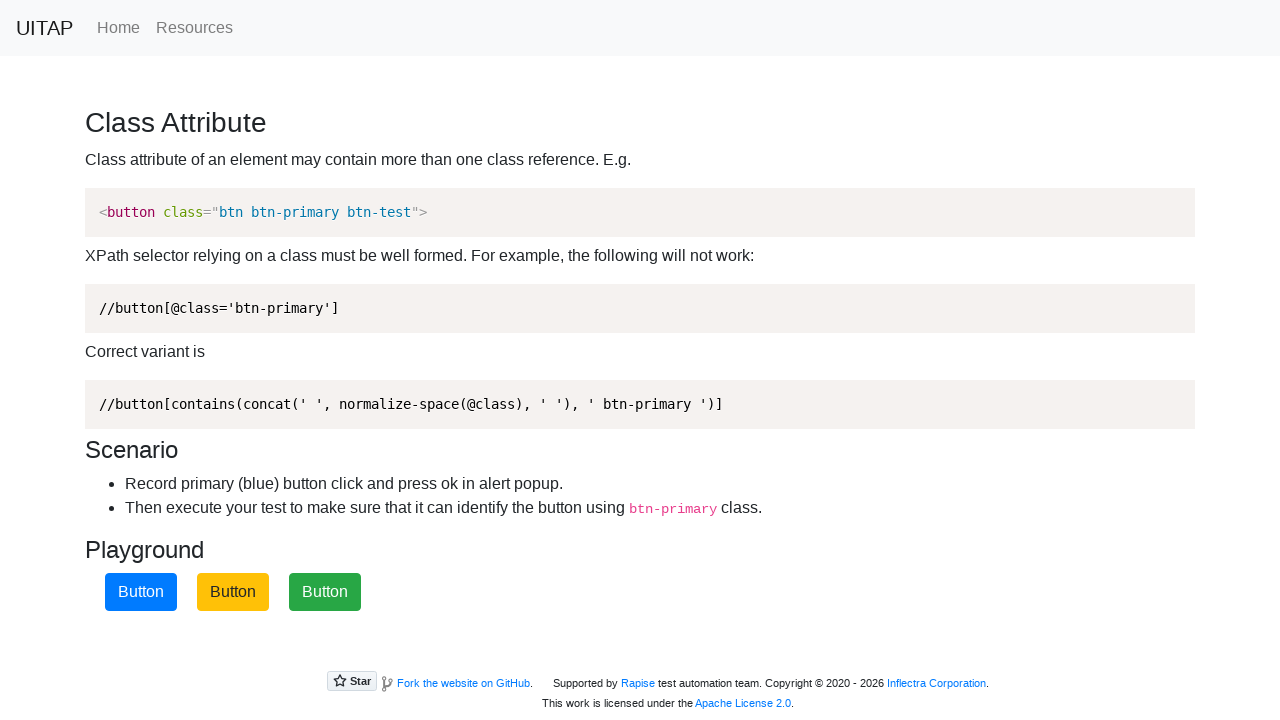

Primary button with dynamic class attribute is visible
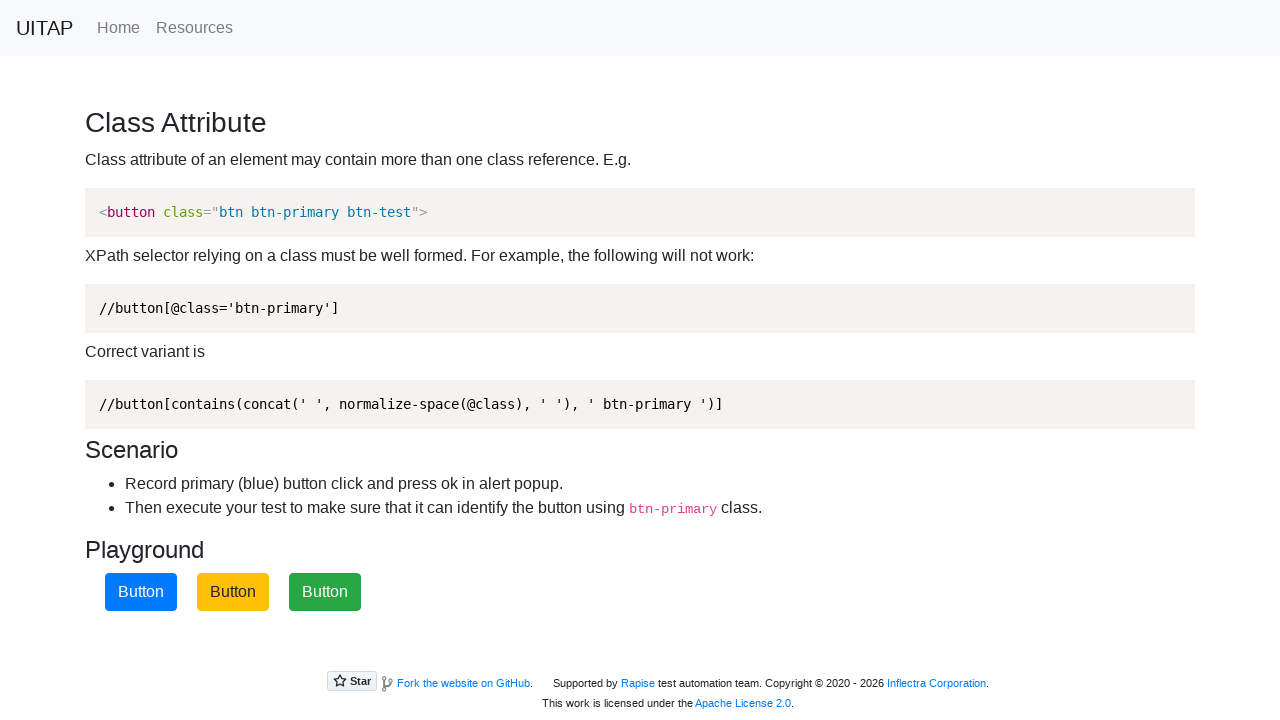

Set up dialog handler to automatically accept alerts
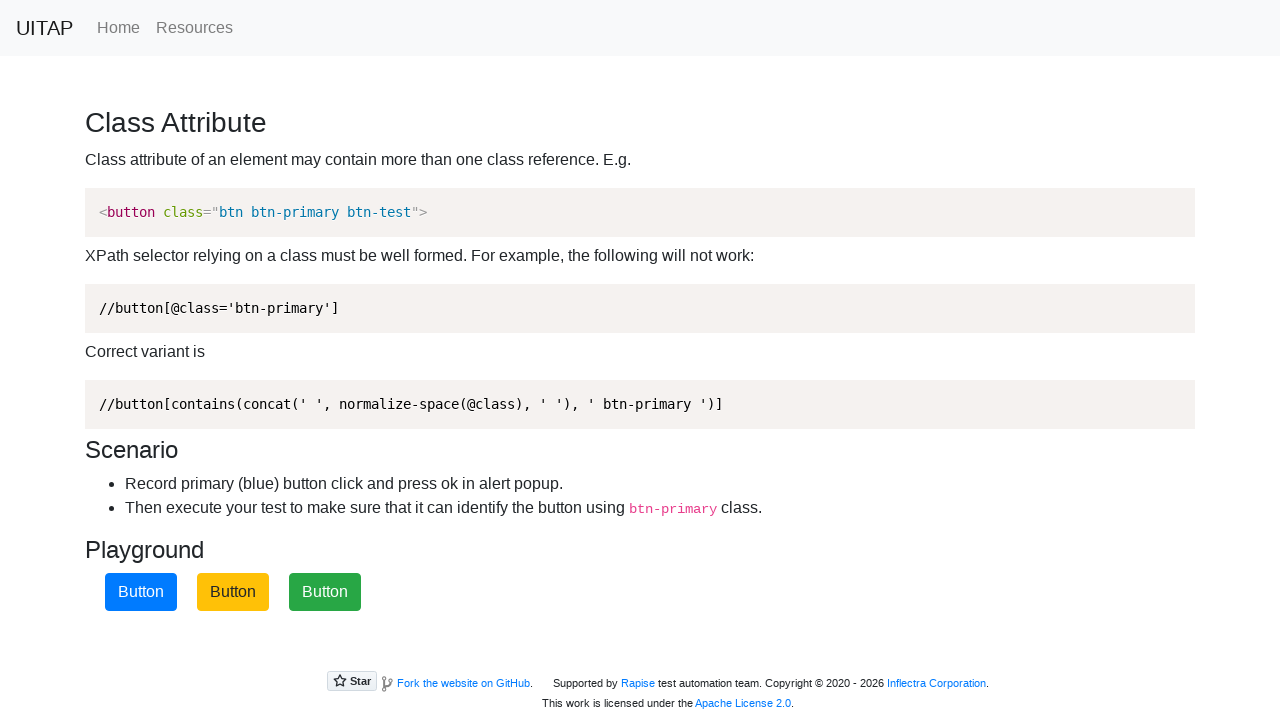

Clicked primary button which triggered an alert at (141, 592) on button[class*='btn-primary']
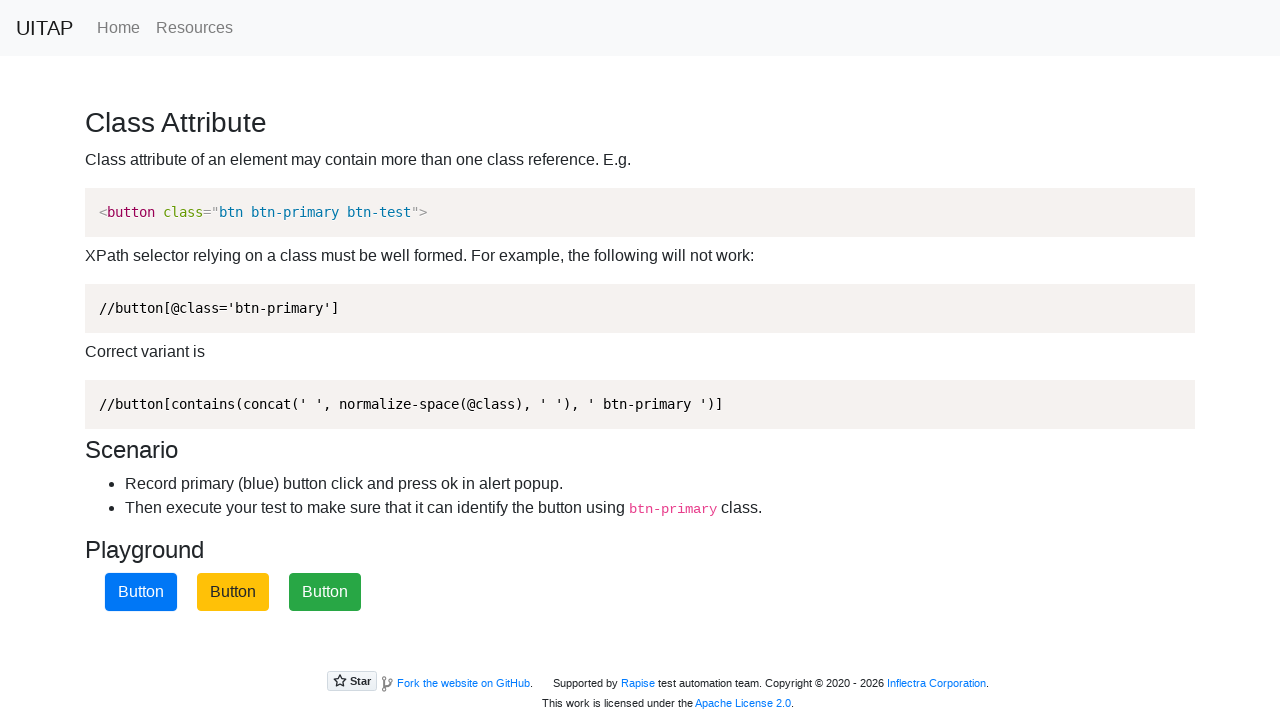

Alert dialog was handled and accepted
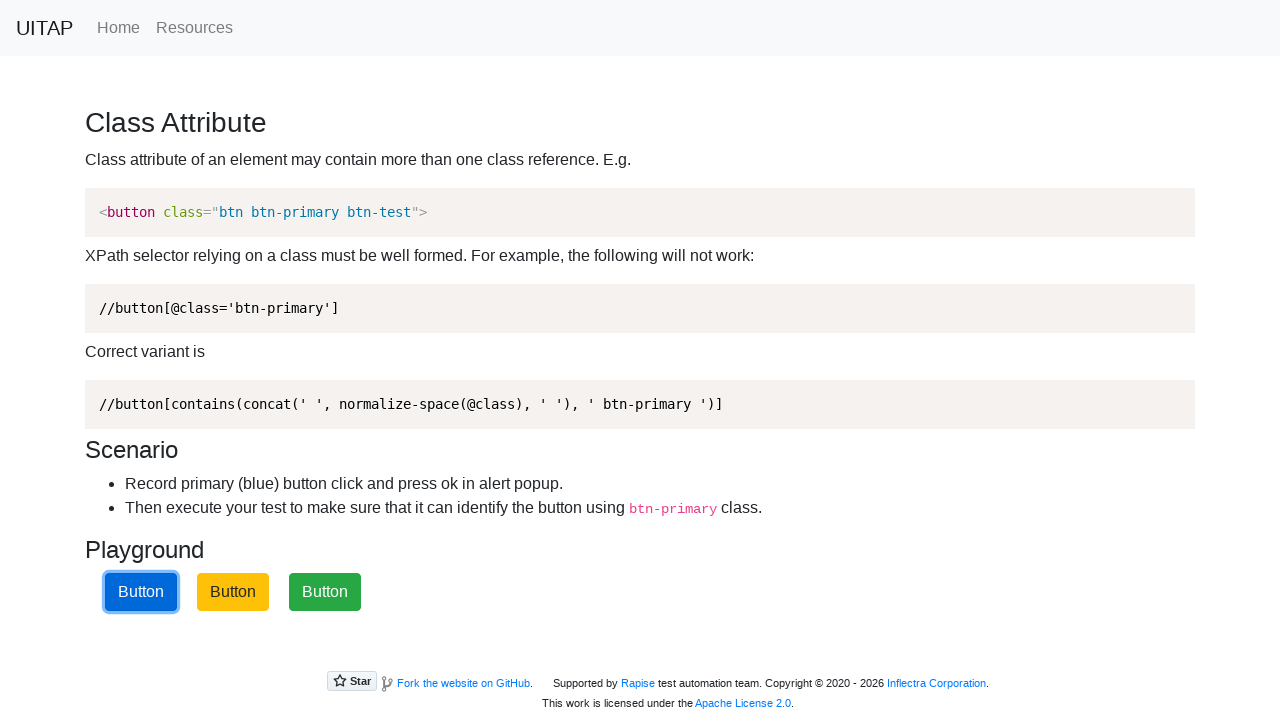

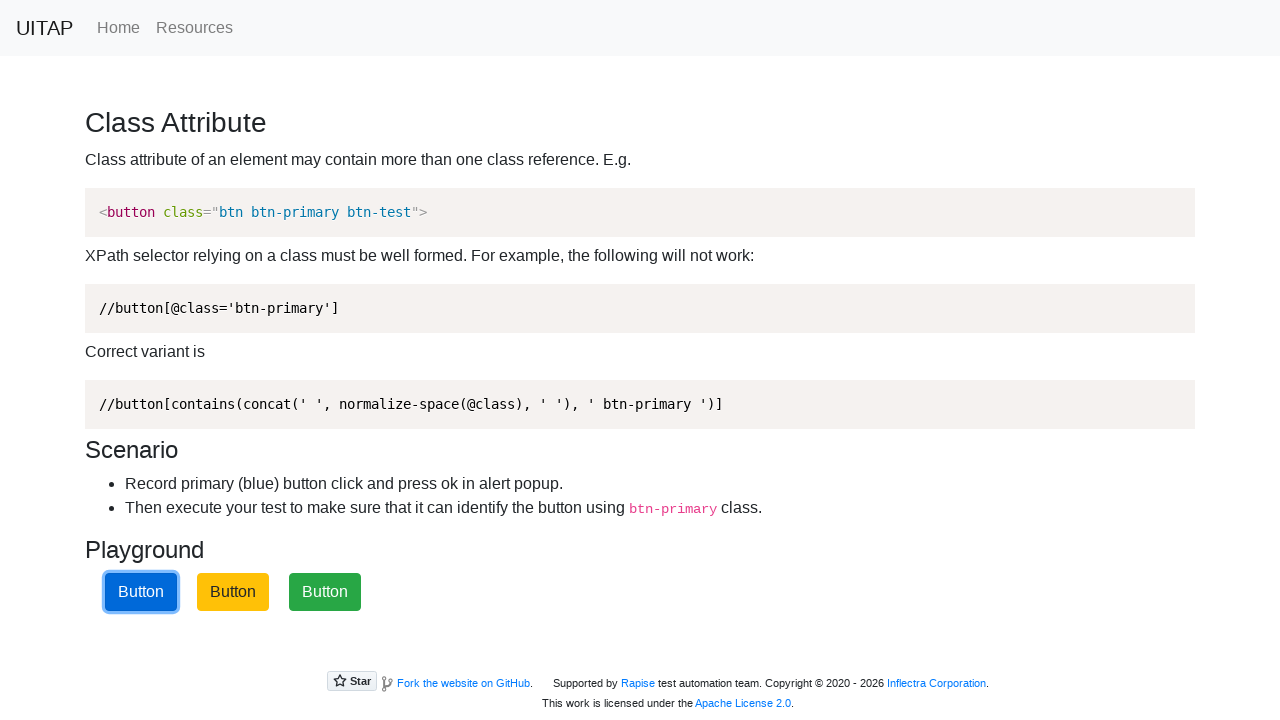